Tests that edits are saved when the input loses focus (blur)

Starting URL: https://demo.playwright.dev/todomvc

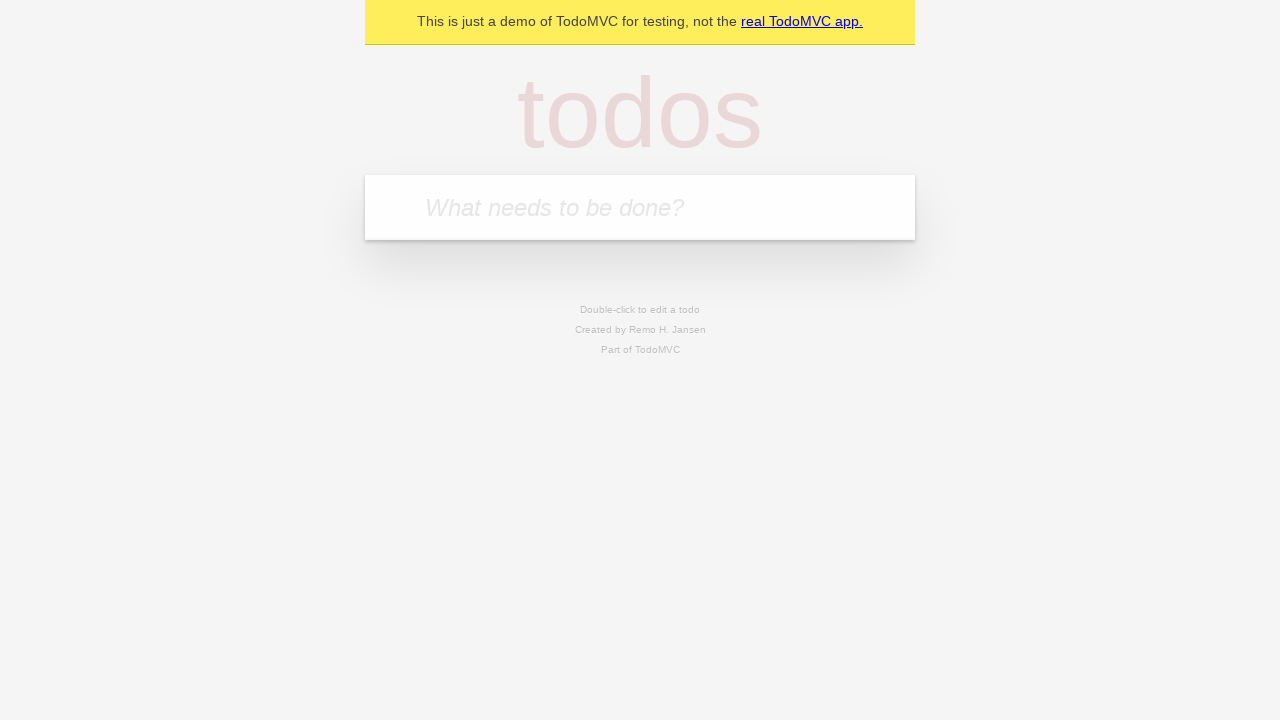

Filled input with first todo 'buy some cheese' on internal:attr=[placeholder="What needs to be done?"i]
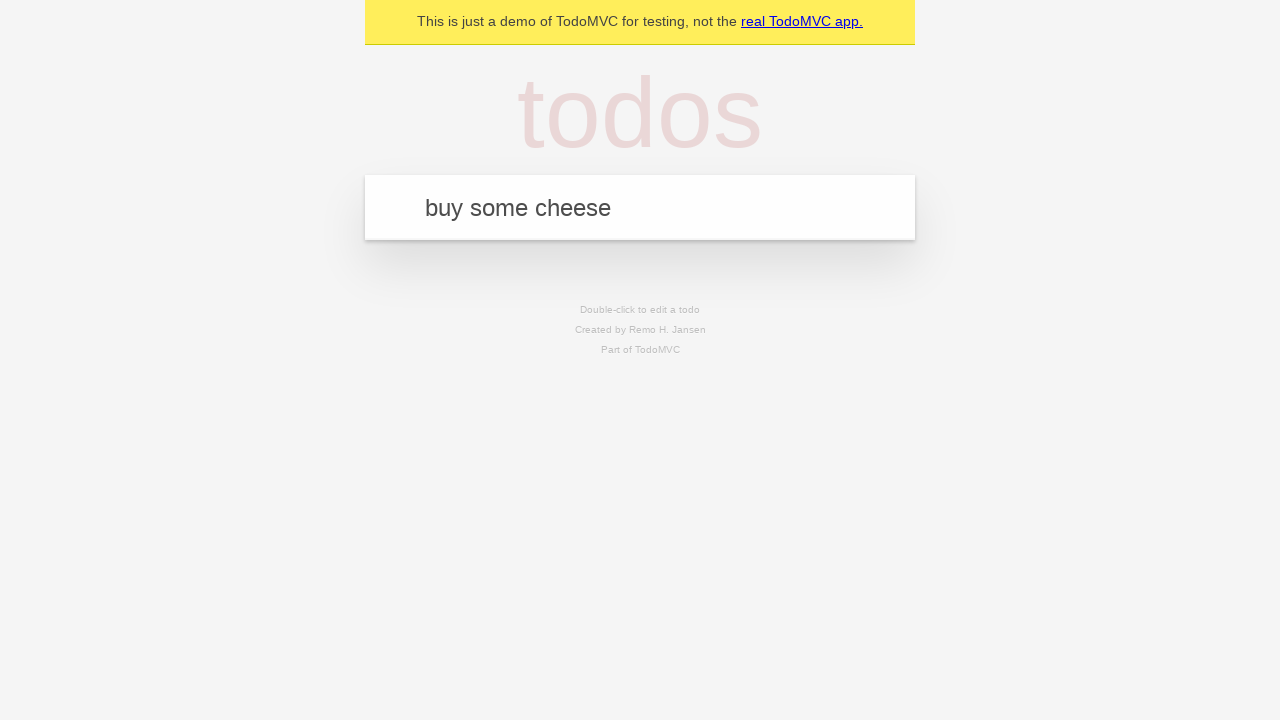

Pressed Enter to add first todo on internal:attr=[placeholder="What needs to be done?"i]
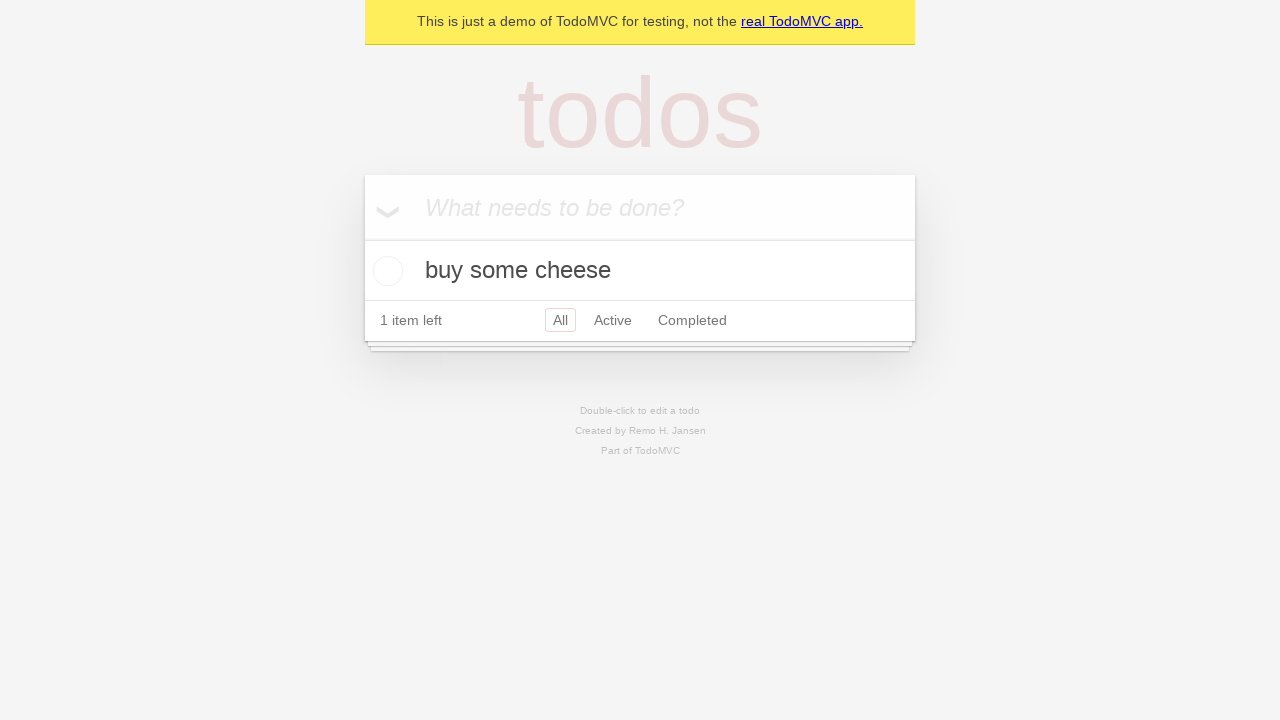

Filled input with second todo 'feed the cat' on internal:attr=[placeholder="What needs to be done?"i]
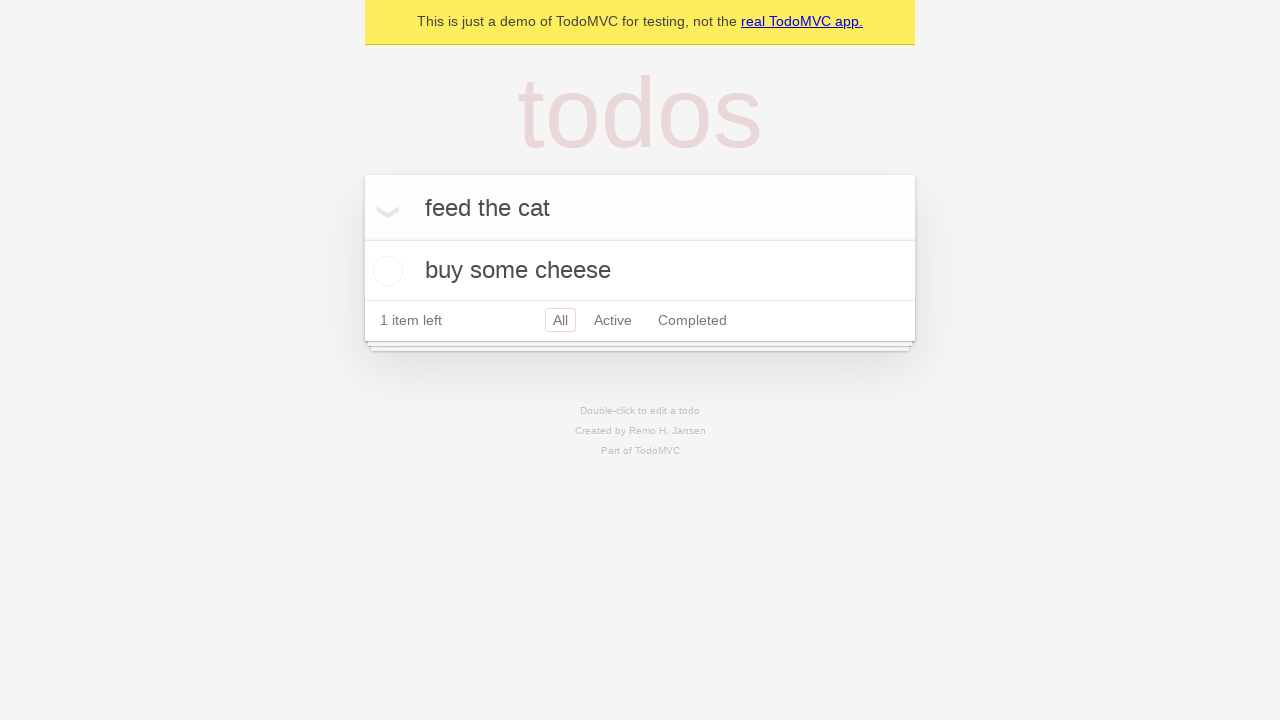

Pressed Enter to add second todo on internal:attr=[placeholder="What needs to be done?"i]
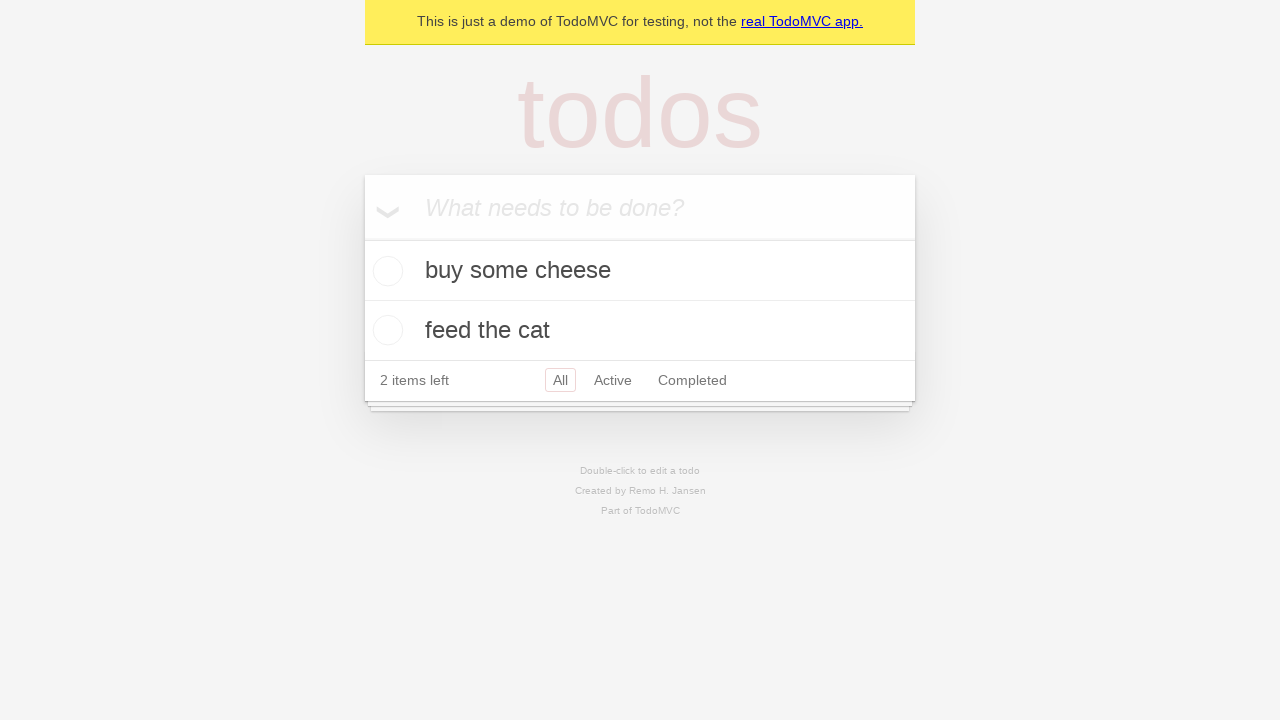

Filled input with third todo 'book a doctors appointment' on internal:attr=[placeholder="What needs to be done?"i]
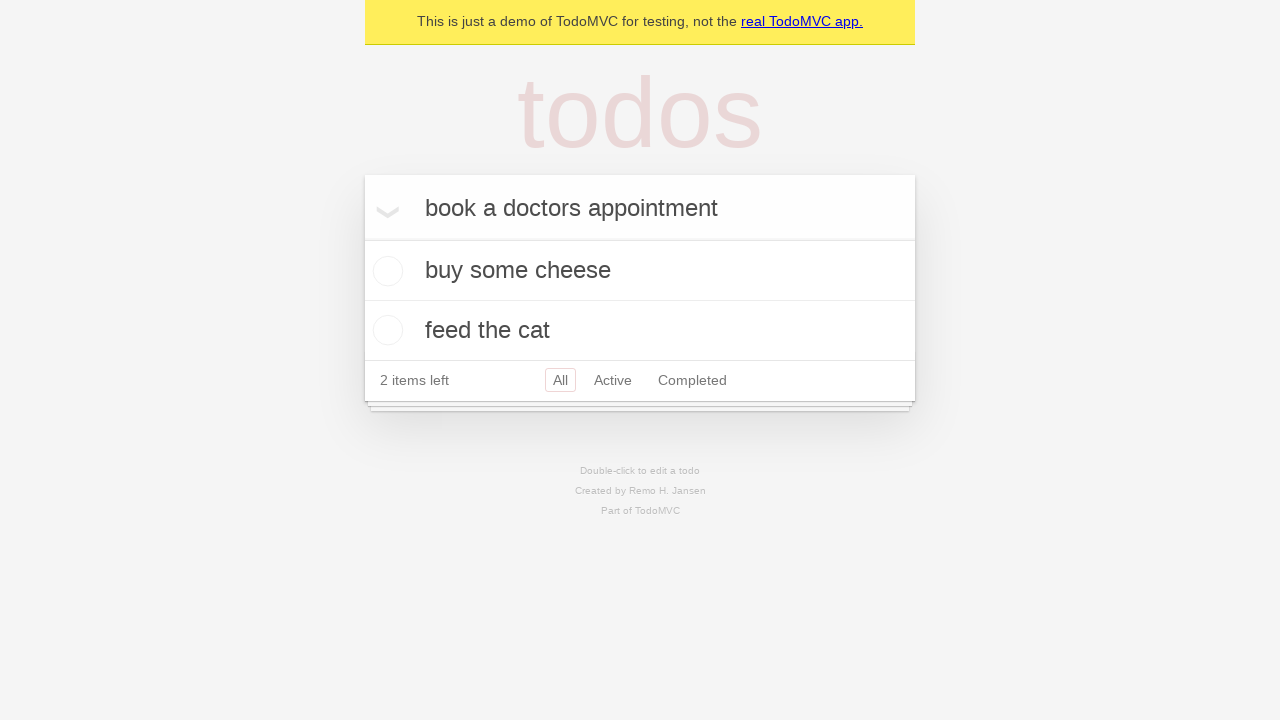

Pressed Enter to add third todo on internal:attr=[placeholder="What needs to be done?"i]
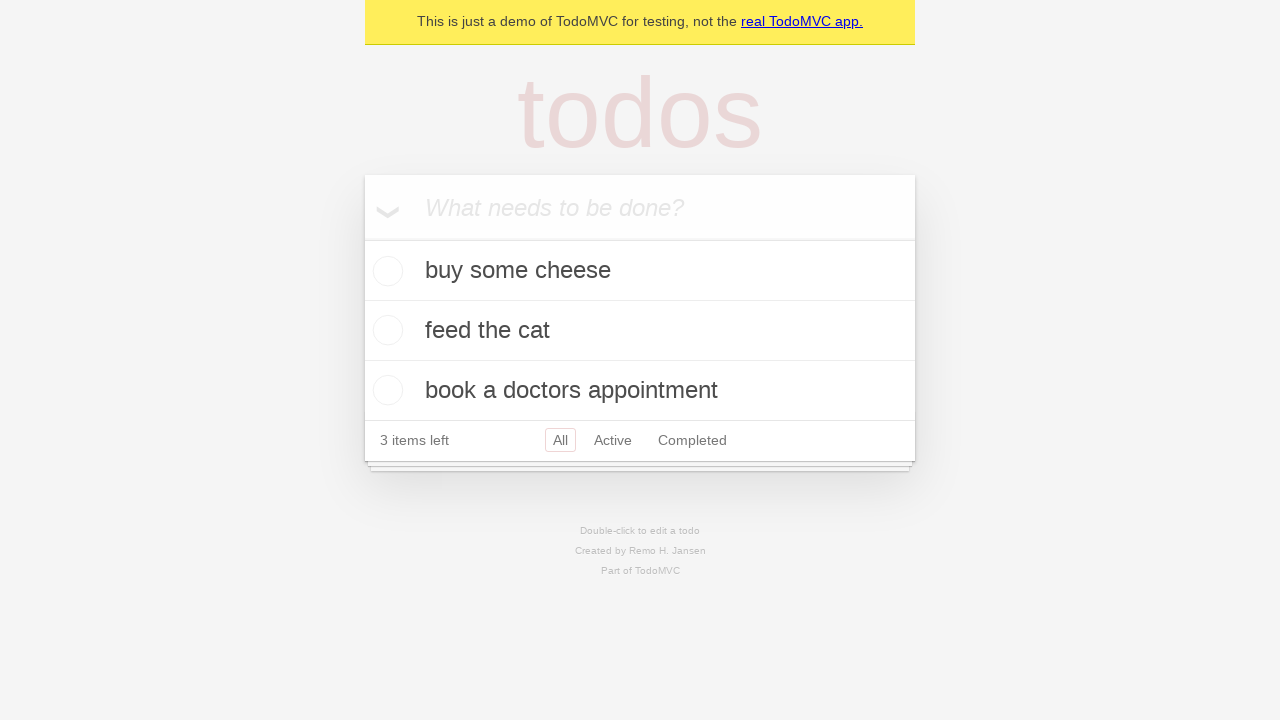

Double-clicked second todo to enter edit mode at (640, 331) on .todo-list li >> nth=1
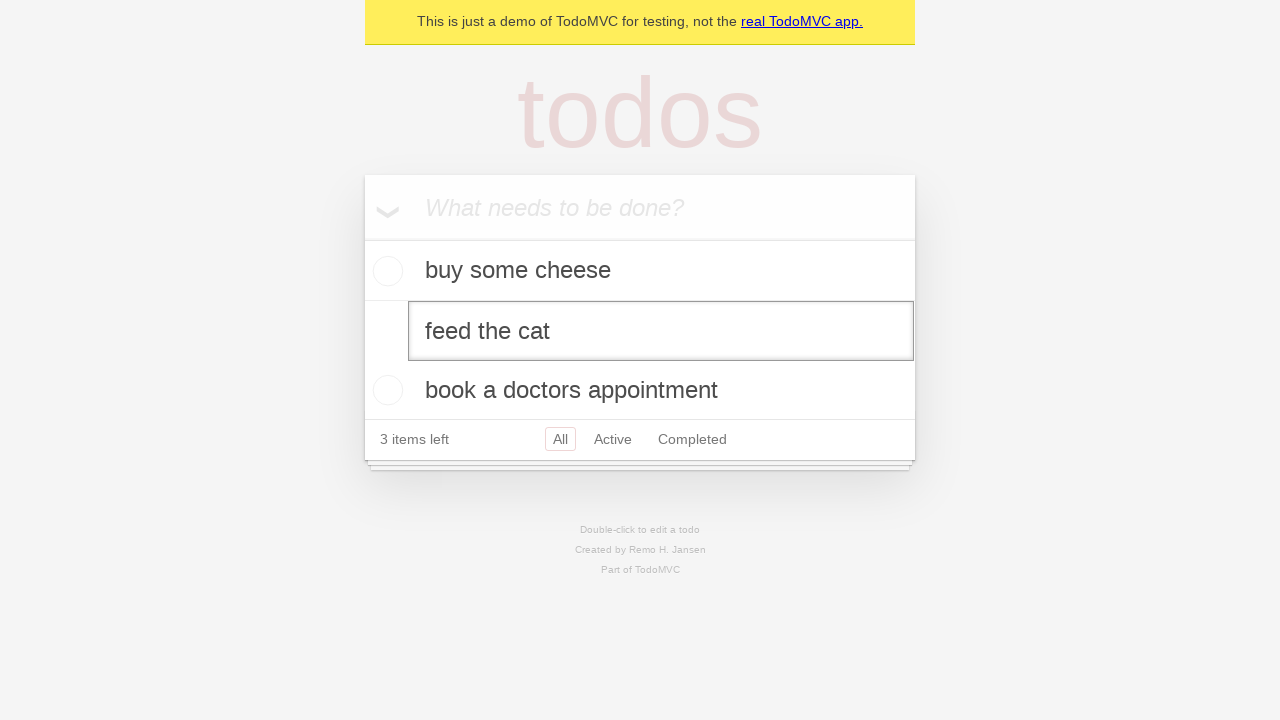

Filled edit field with new text 'buy some sausages' on .todo-list li >> nth=1 >> .edit
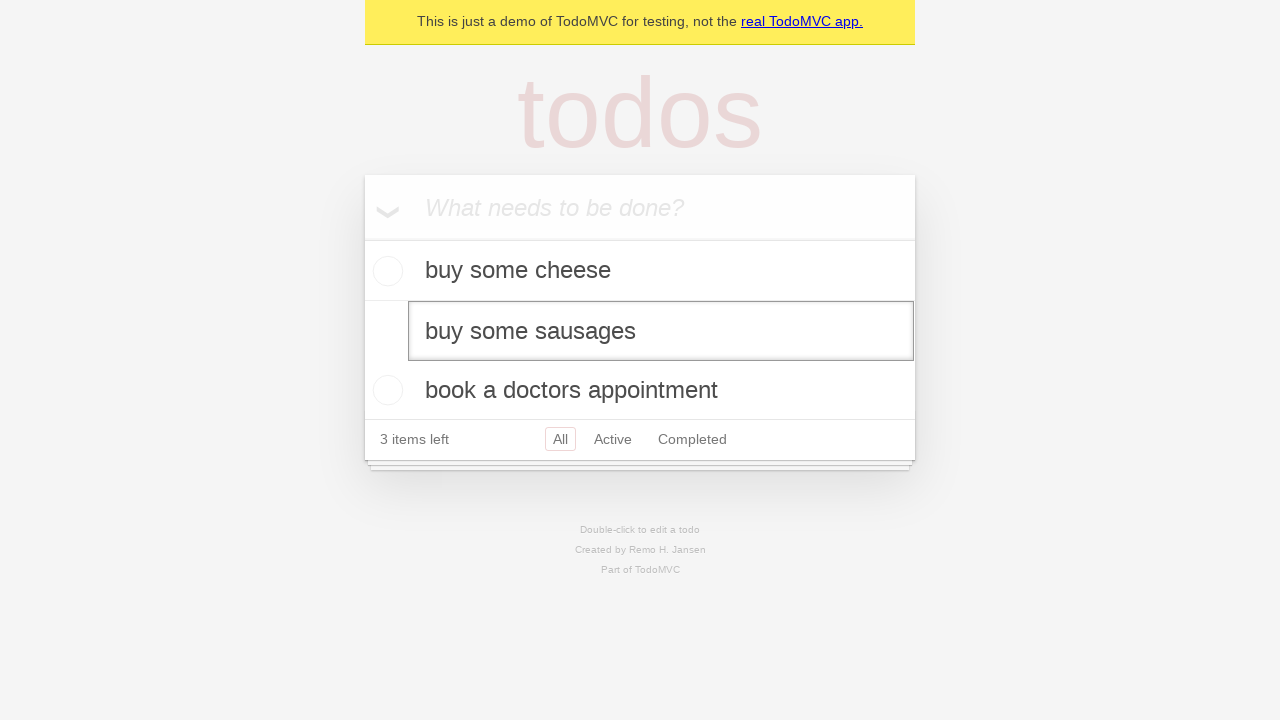

Dispatched blur event to save the edited todo
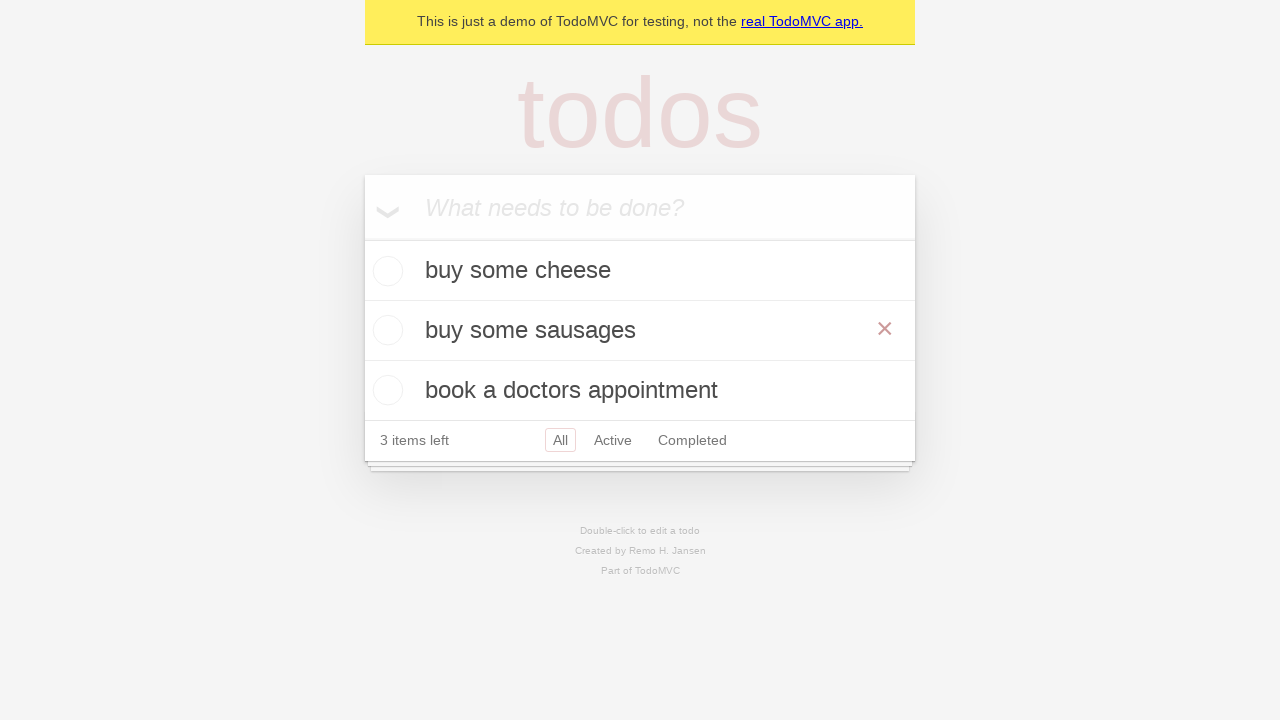

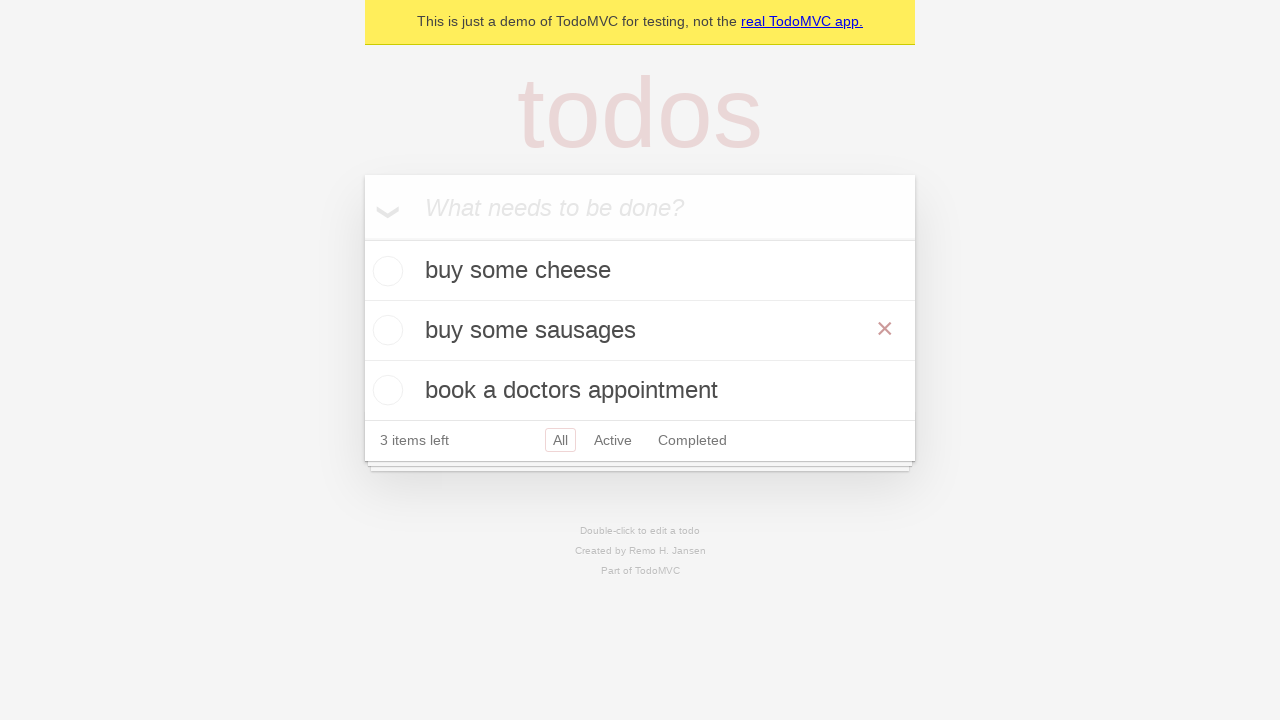